Tests navigation to the Contacts page by clicking the "Контакты" menu item

Starting URL: https://www.labirint.ru

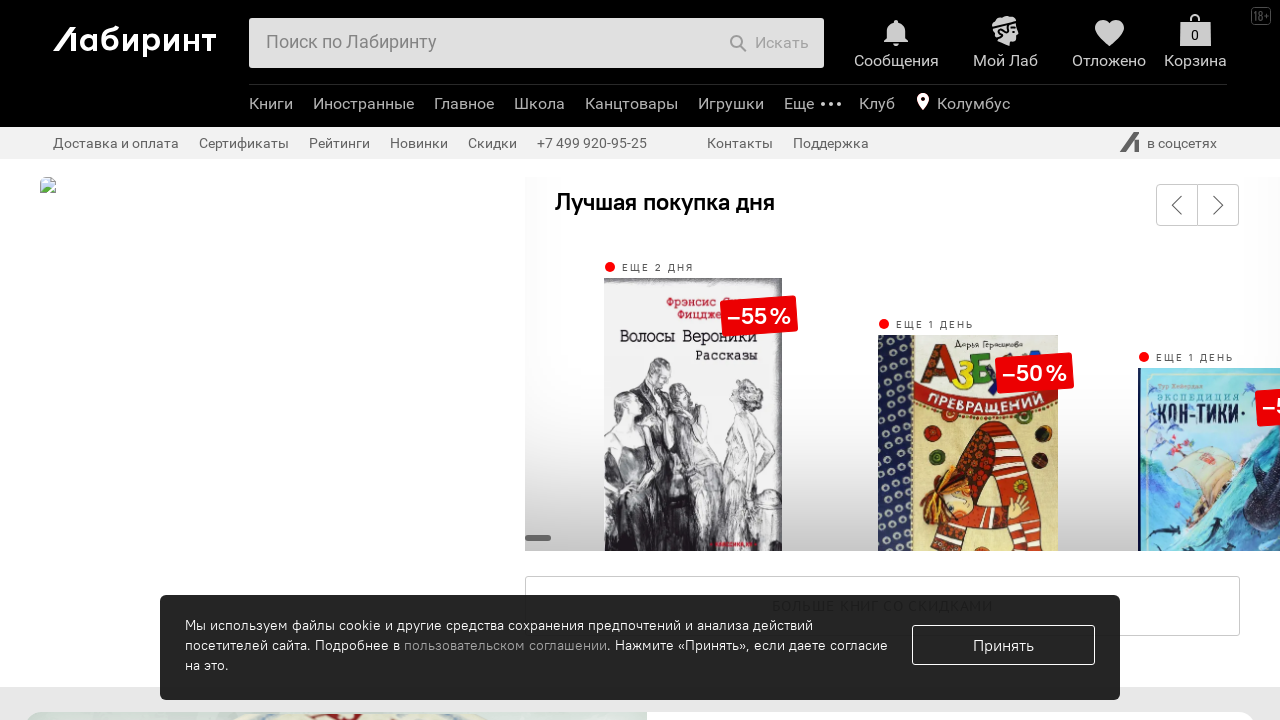

Clicked 'Контакты' (Contacts) menu item at (740, 143) on li.b-header-b-sec-menu-e-list-item.analytics-click-js[data-event-content="Контак
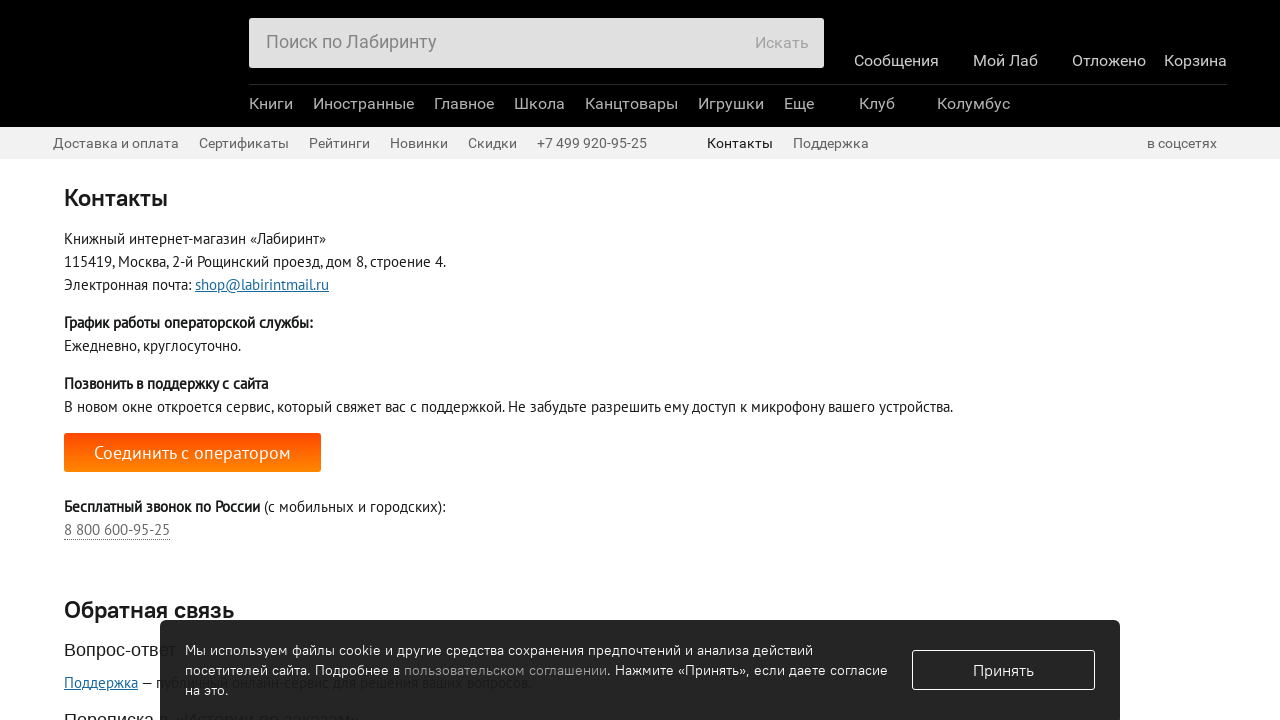

Waited for page to load (networkidle state reached)
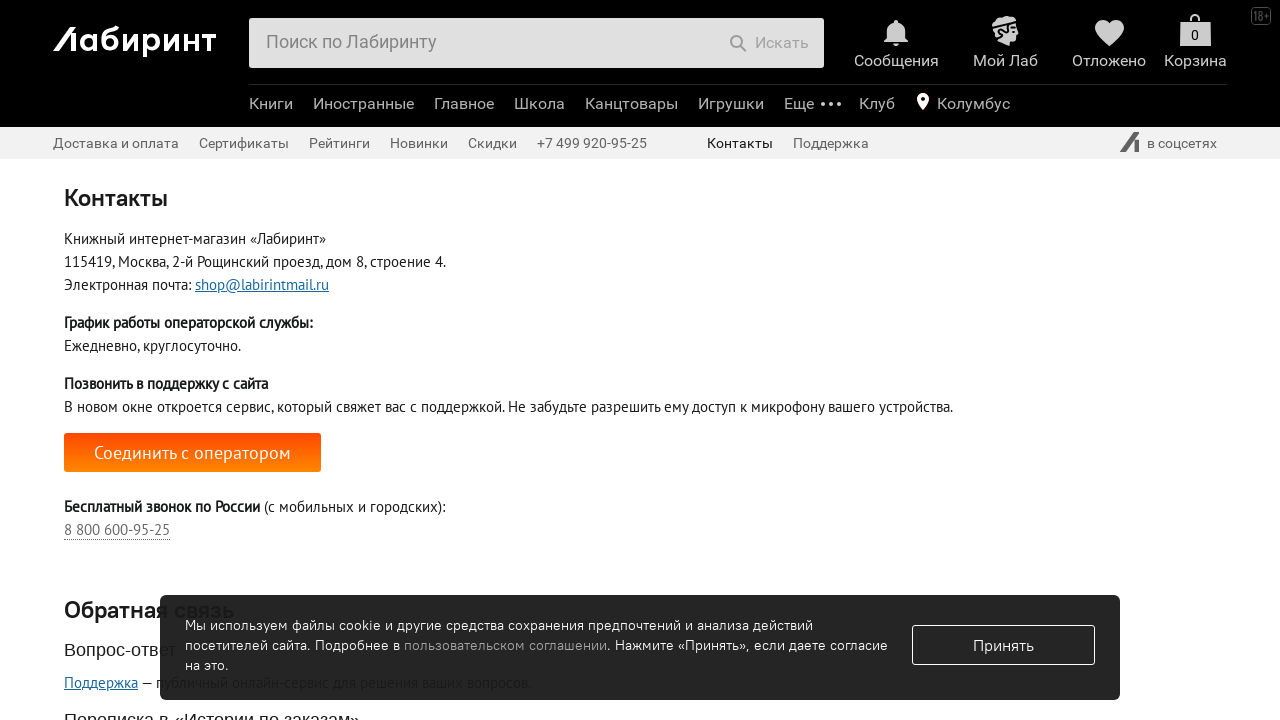

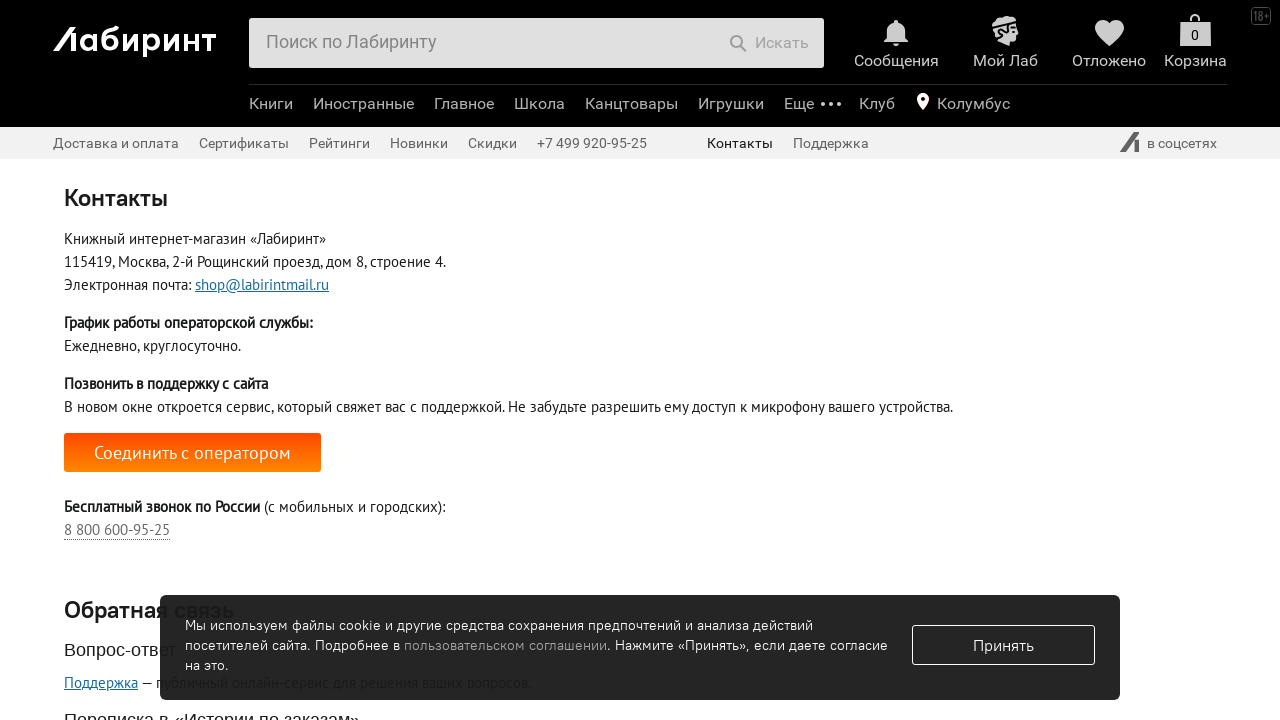